Tests shop product categories by clicking Shop menu and then clicking on a product to view its details.

Starting URL: http://practice.automationtesting.in

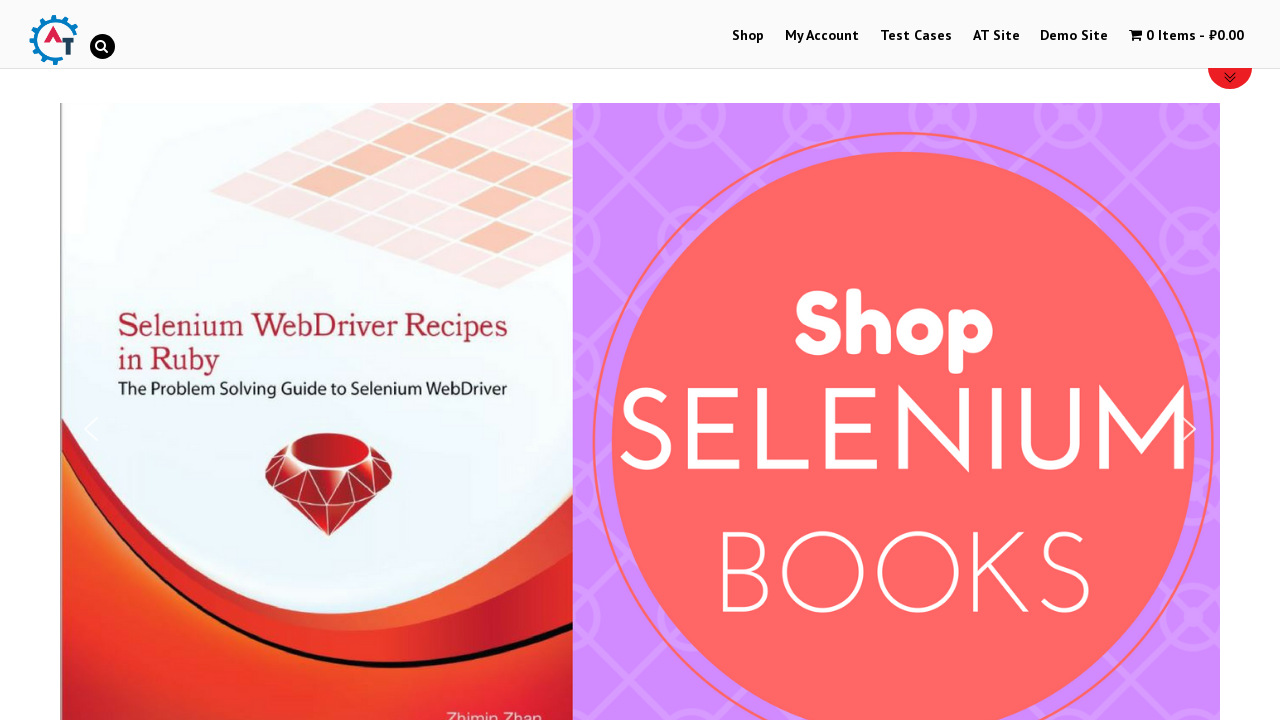

Clicked Shop menu at (748, 36) on xpath=//a[normalize-space()='Shop']
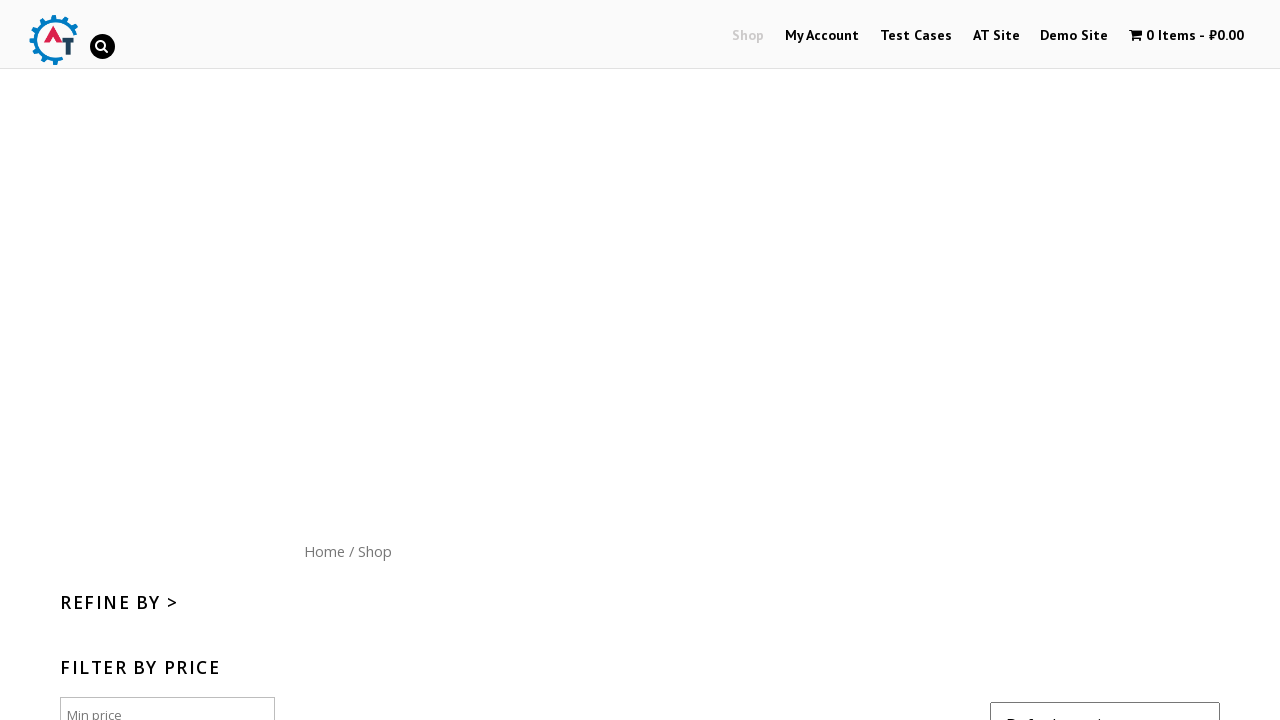

Clicked on product to view details at (642, 361) on xpath=//*[@id='content']/ul/li[2]/a[1]/h3
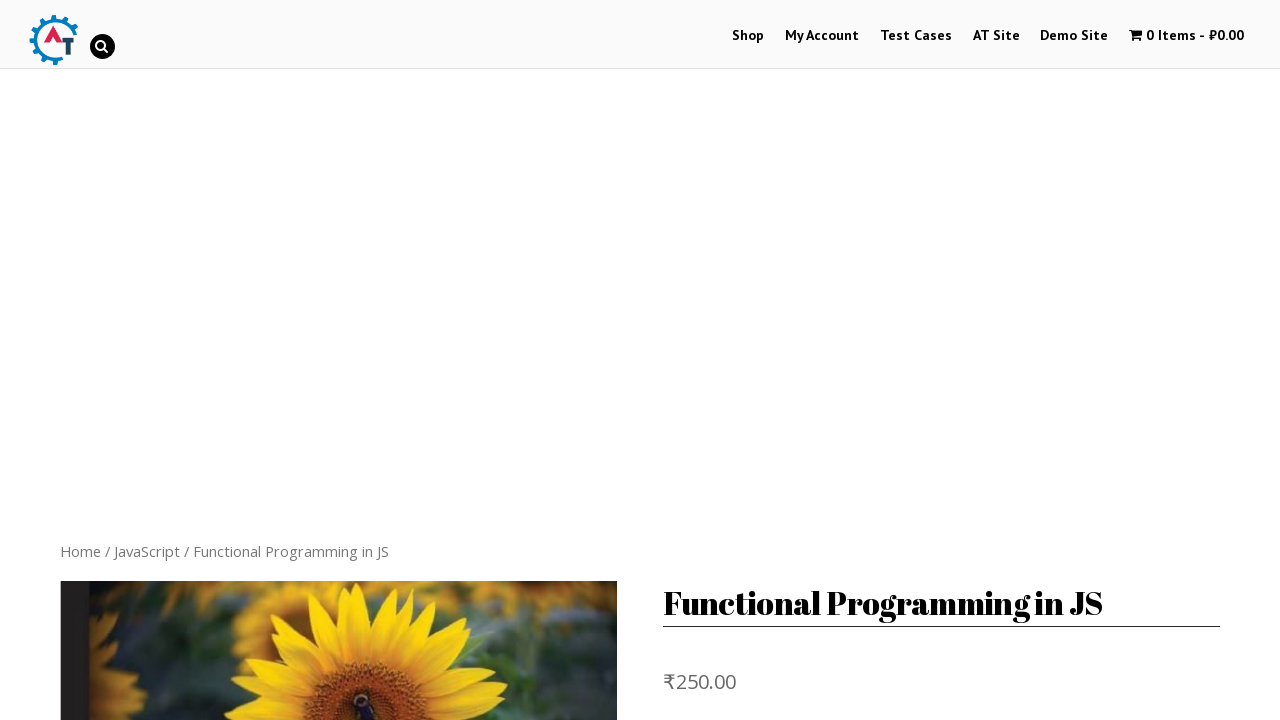

Product details page loaded
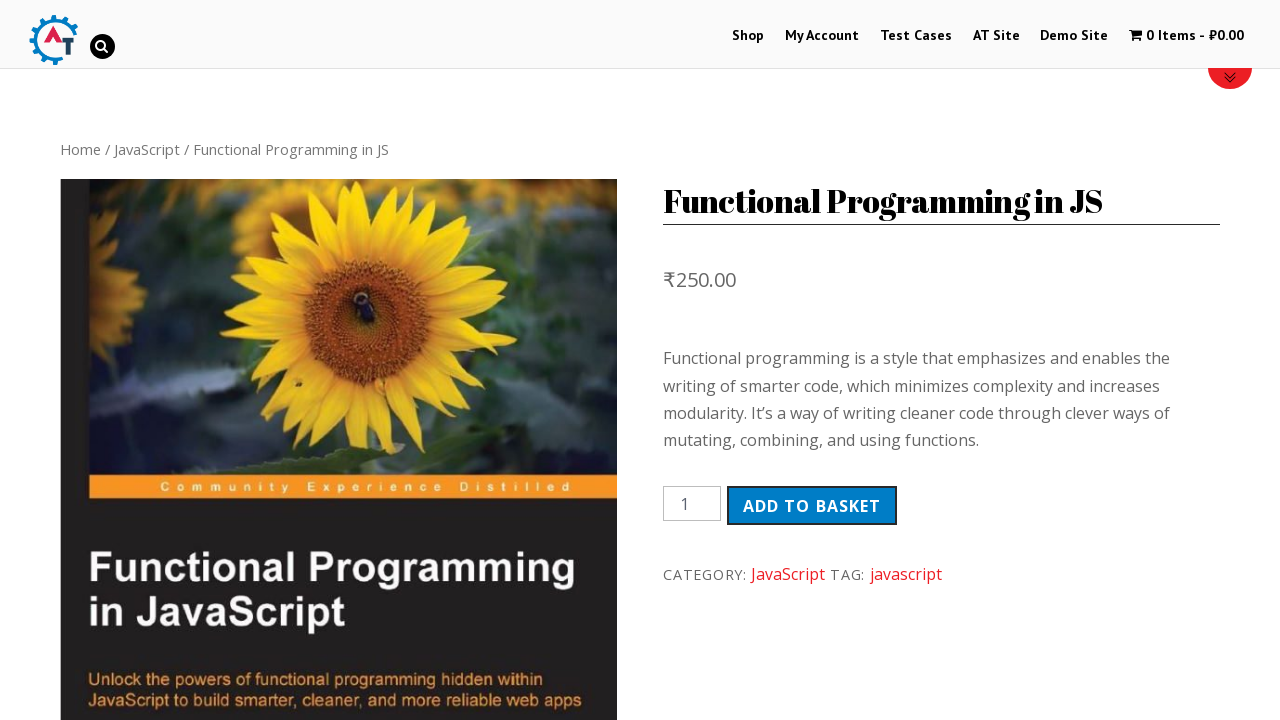

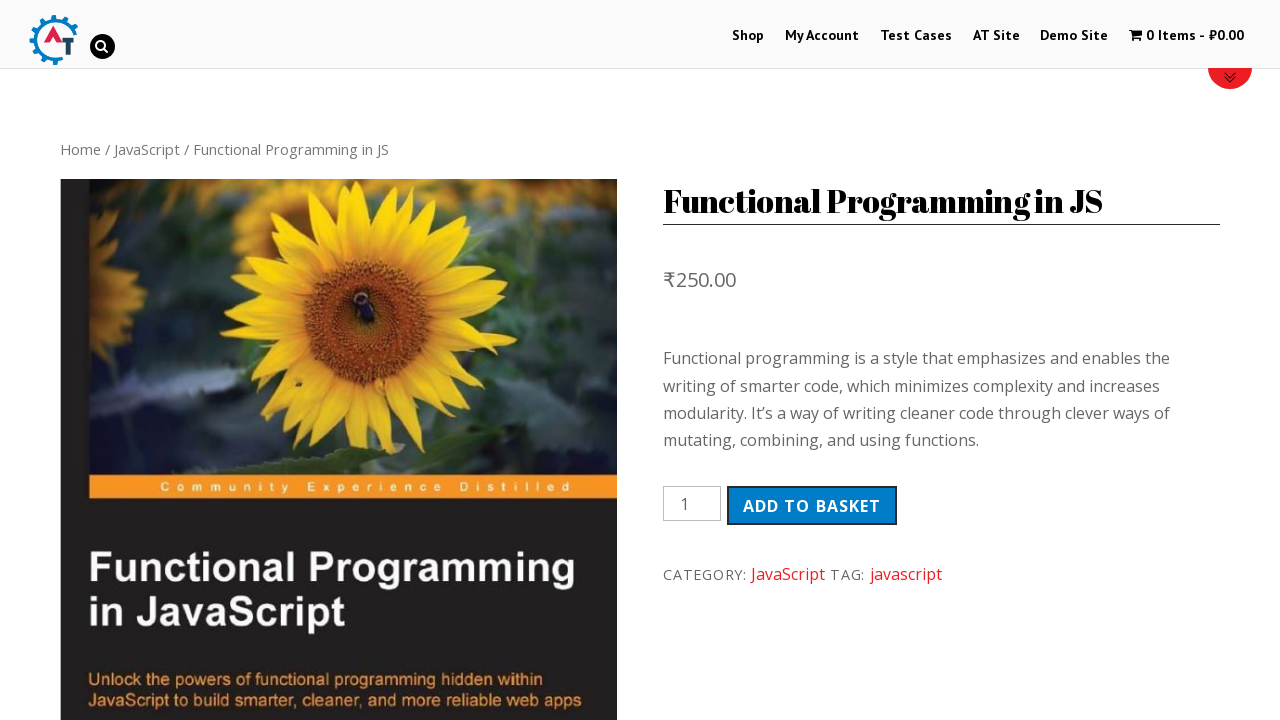